Tests adding a checkbox dynamically and selecting it

Starting URL: https://the-internet.herokuapp.com/dynamic_controls

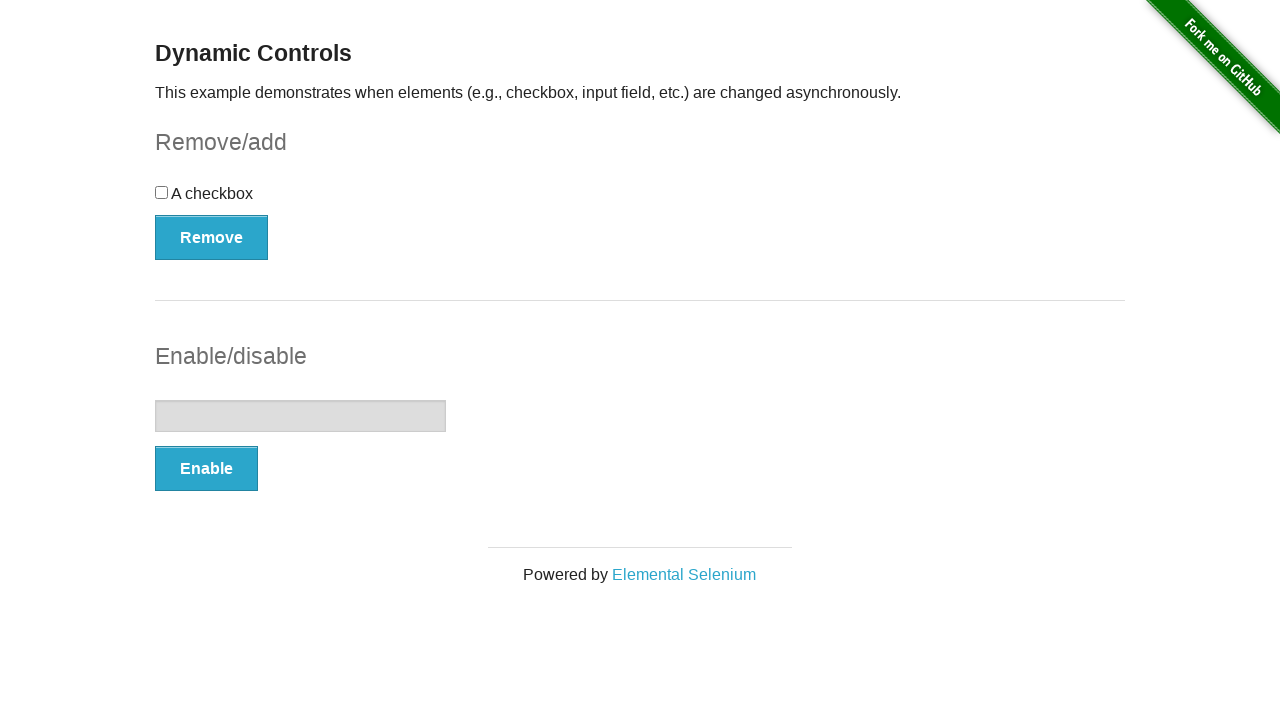

Clicked Add button to dynamically create checkbox at (212, 237) on xpath=//form[@id='checkbox-example']/button
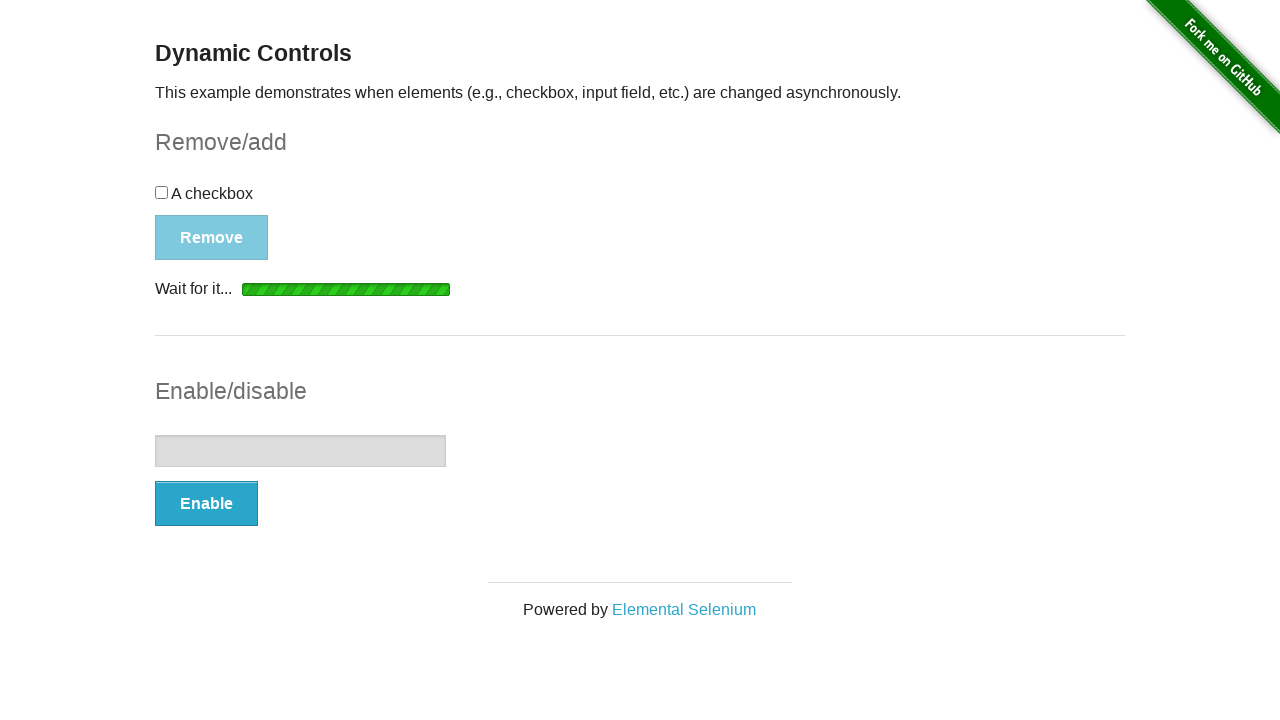

Checkbox appeared and became visible
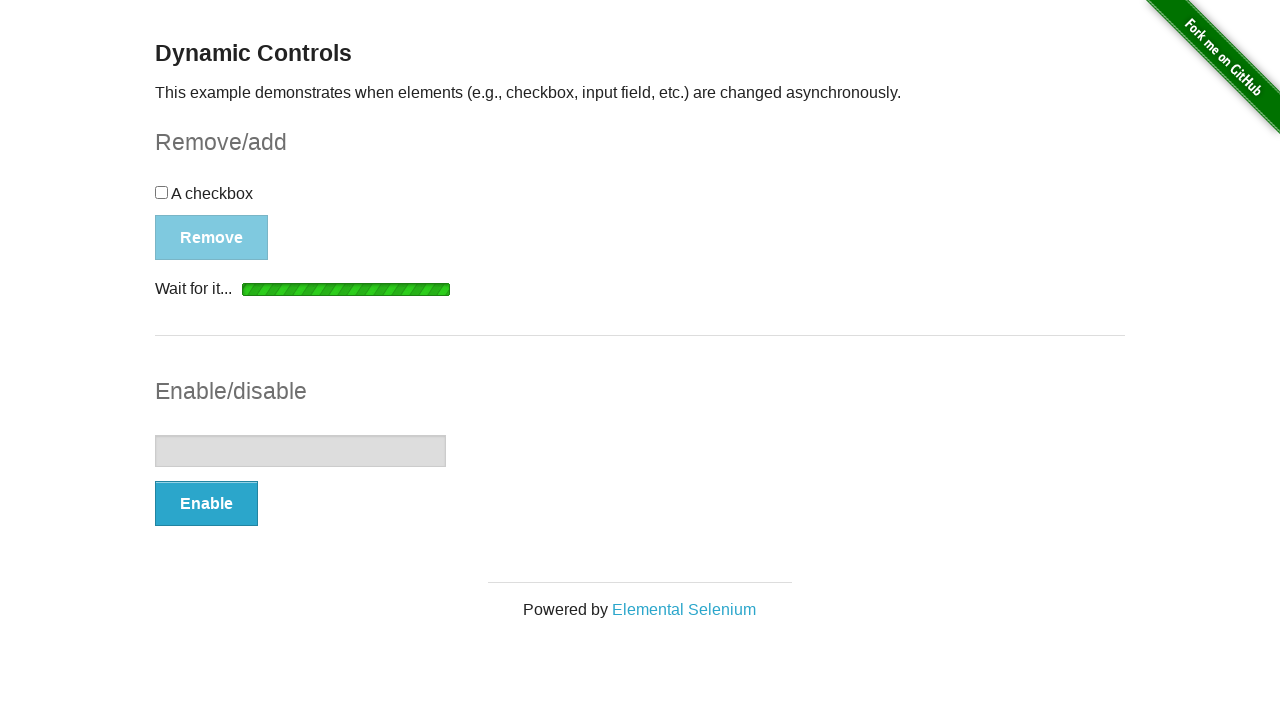

Clicked the checkbox to select it at (162, 192) on xpath=//input[@type='checkbox']
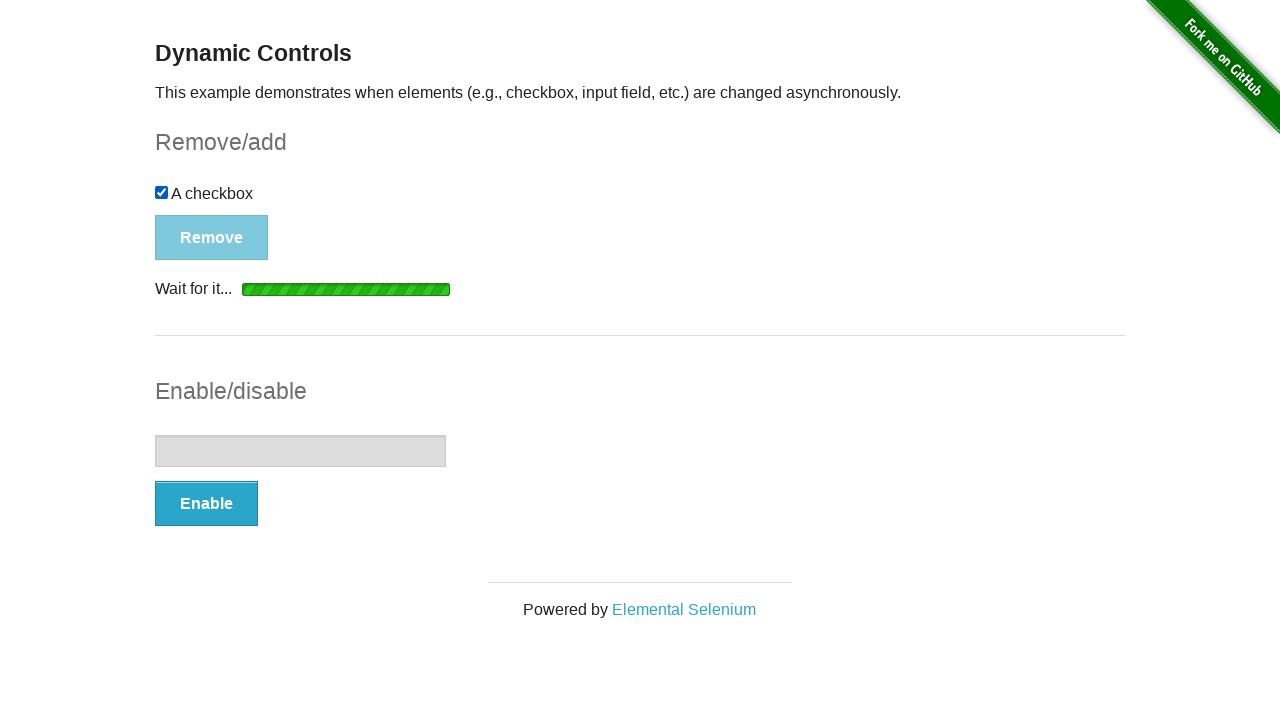

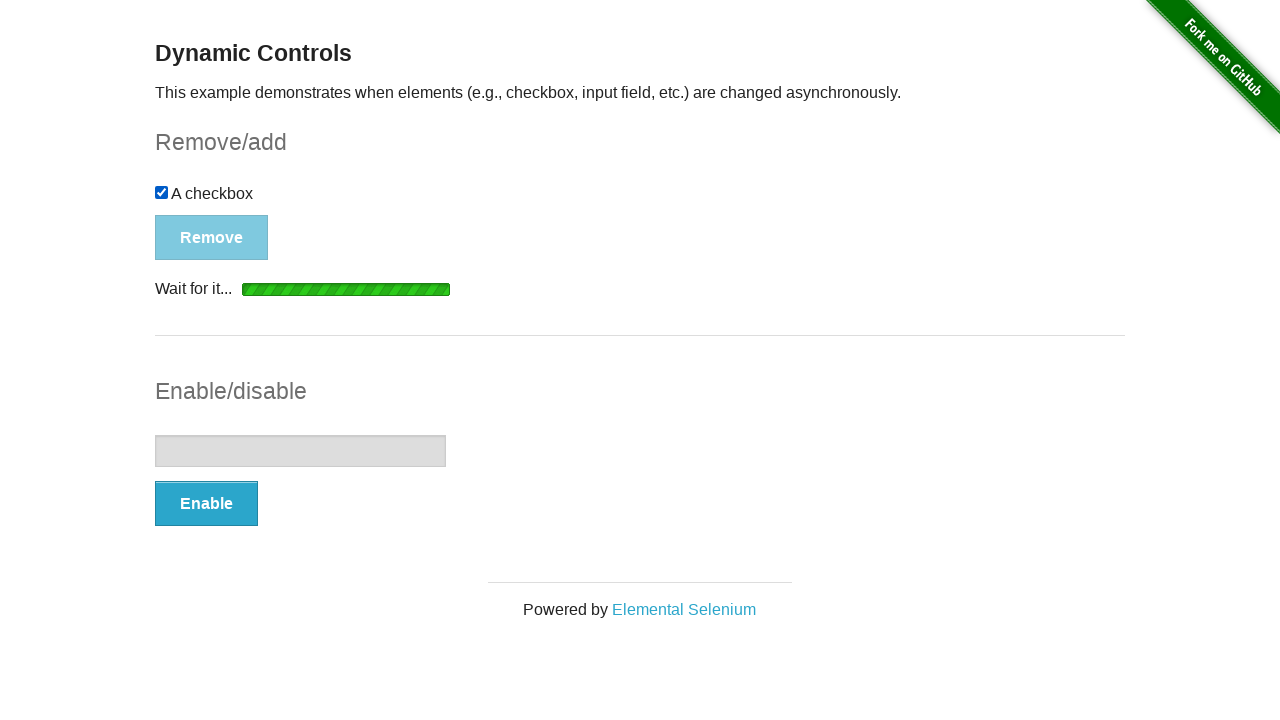